Tests a QA form by filling in login, password, database, and host fields, submitting the form, accepting an alert, clearing the fields, then filling them again with reversed values and submitting again.

Starting URL: https://erikdark.github.io/dovod_repo_QA_form/

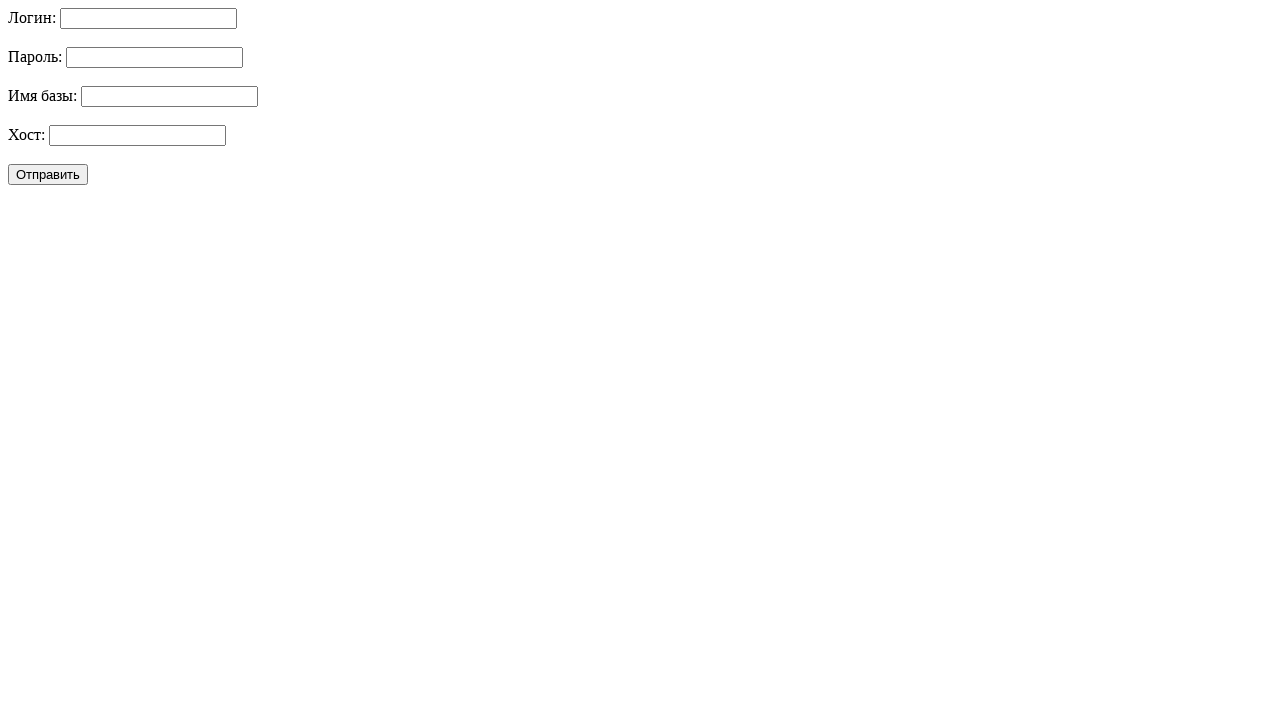

Filled login field with 'admin123' on #login
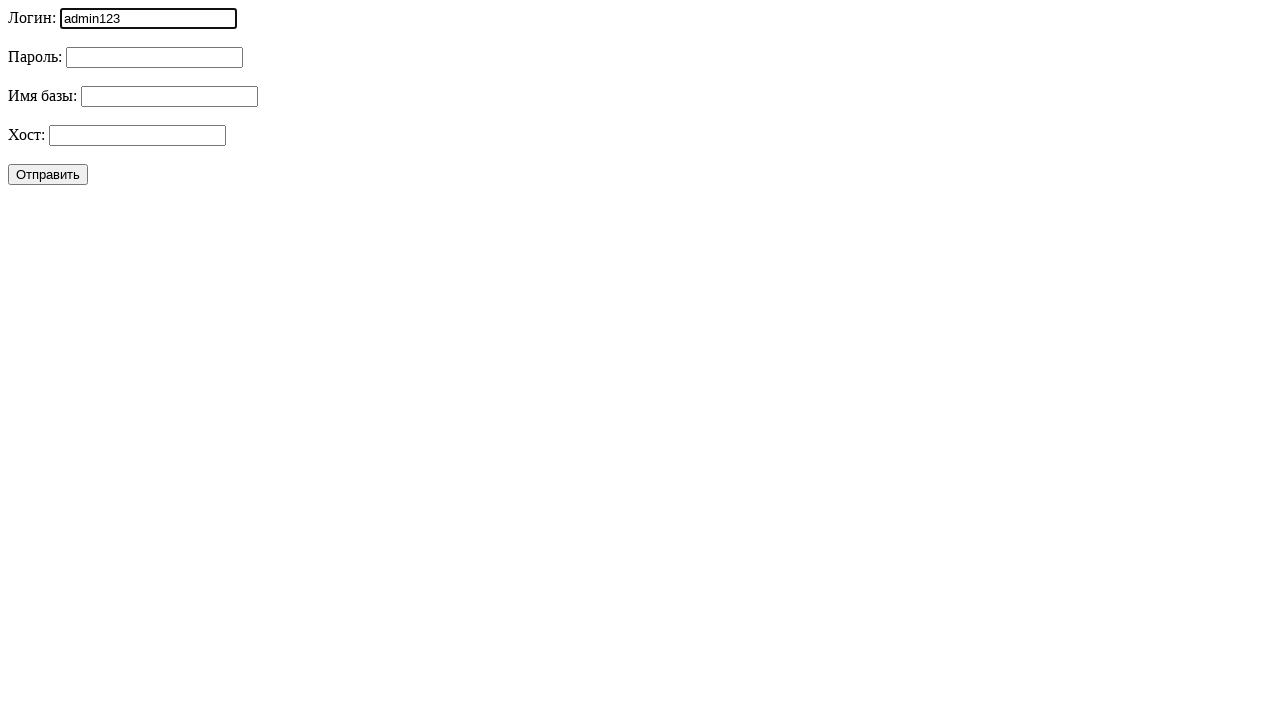

Filled password field with 'password123' on #password
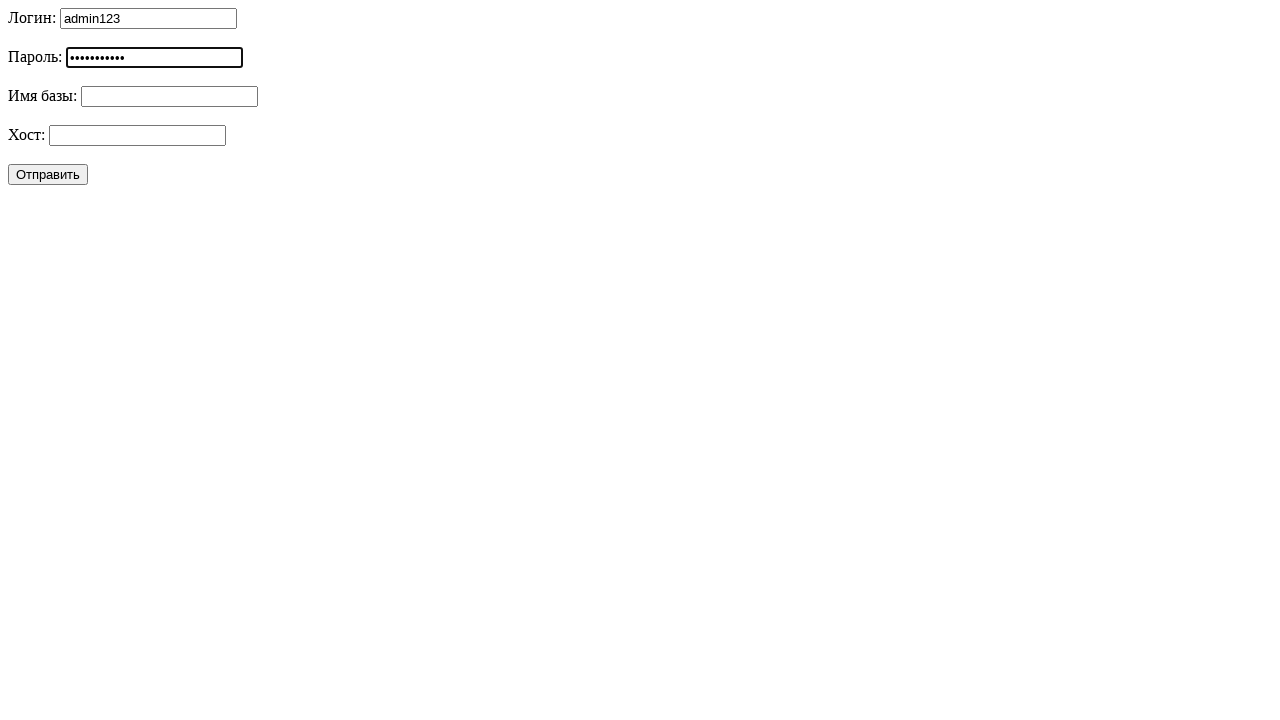

Filled database field with 'bd_dovod' on #database
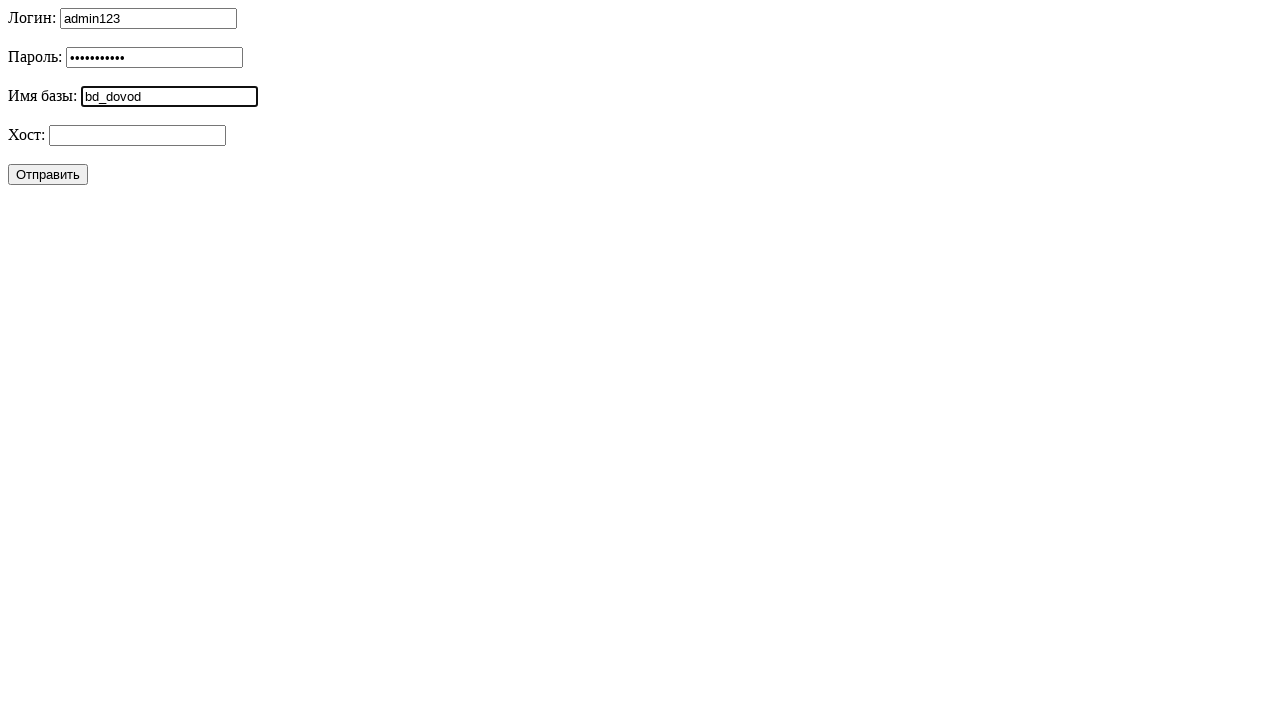

Filled host field with 'localhost' on #host
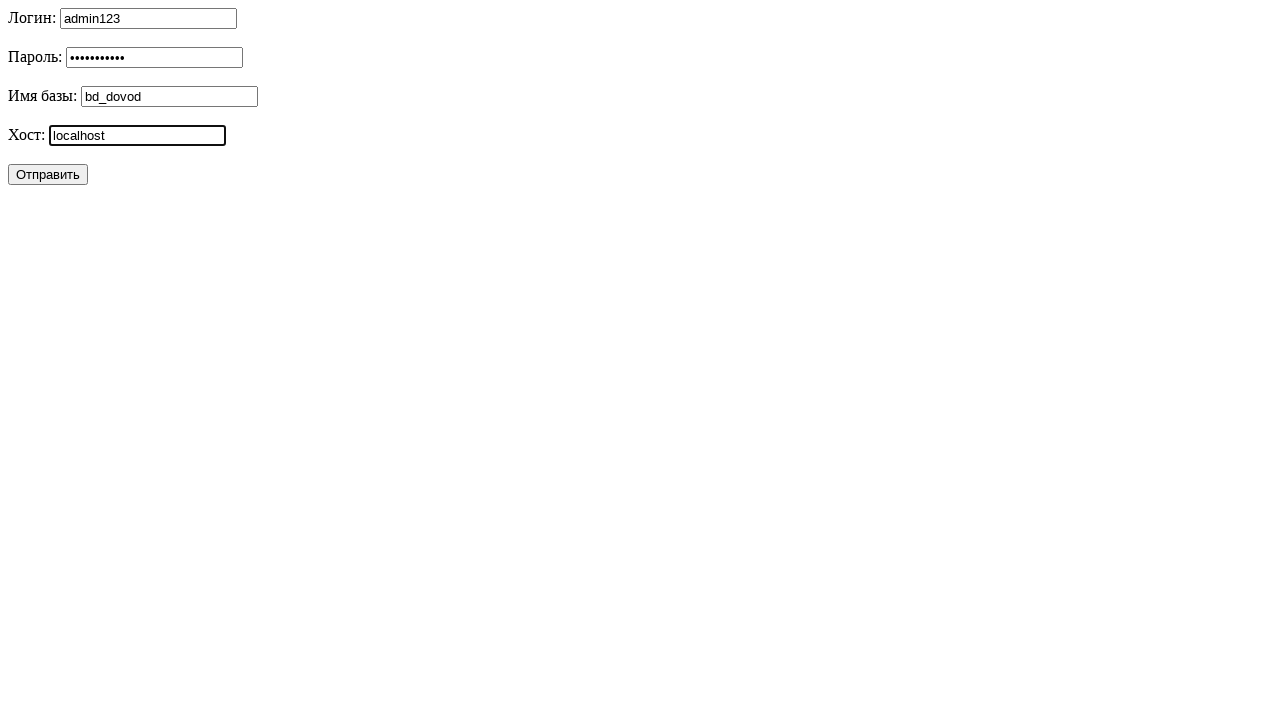

Clicked submit button to submit first form at (48, 174) on button[type='submit']
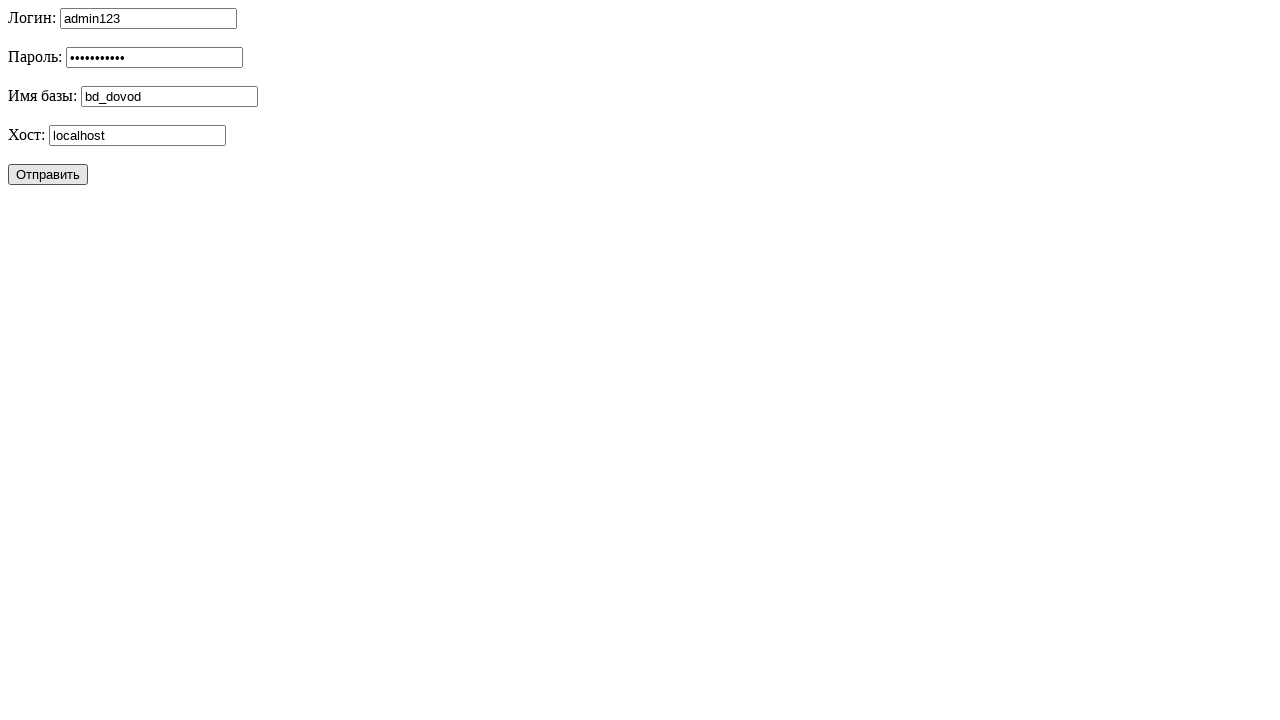

Set up dialog handler to accept alerts
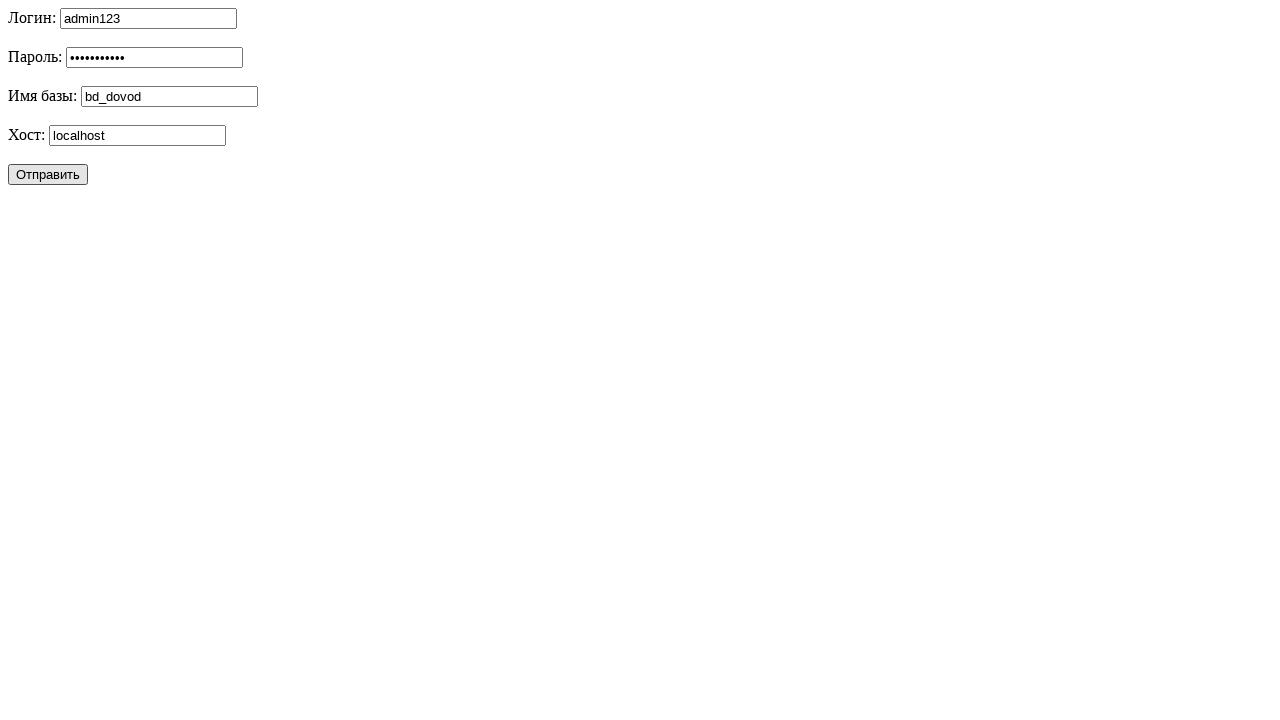

Waited for alert dialog to be processed
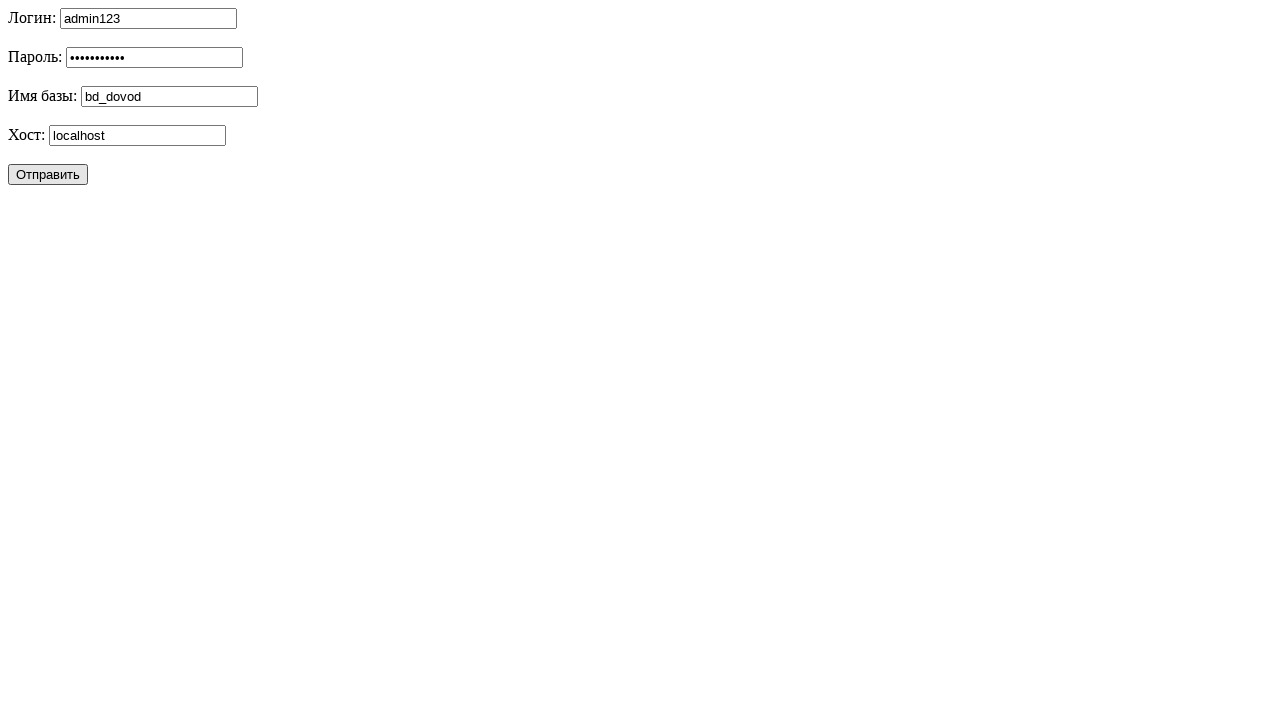

Cleared login field on #login
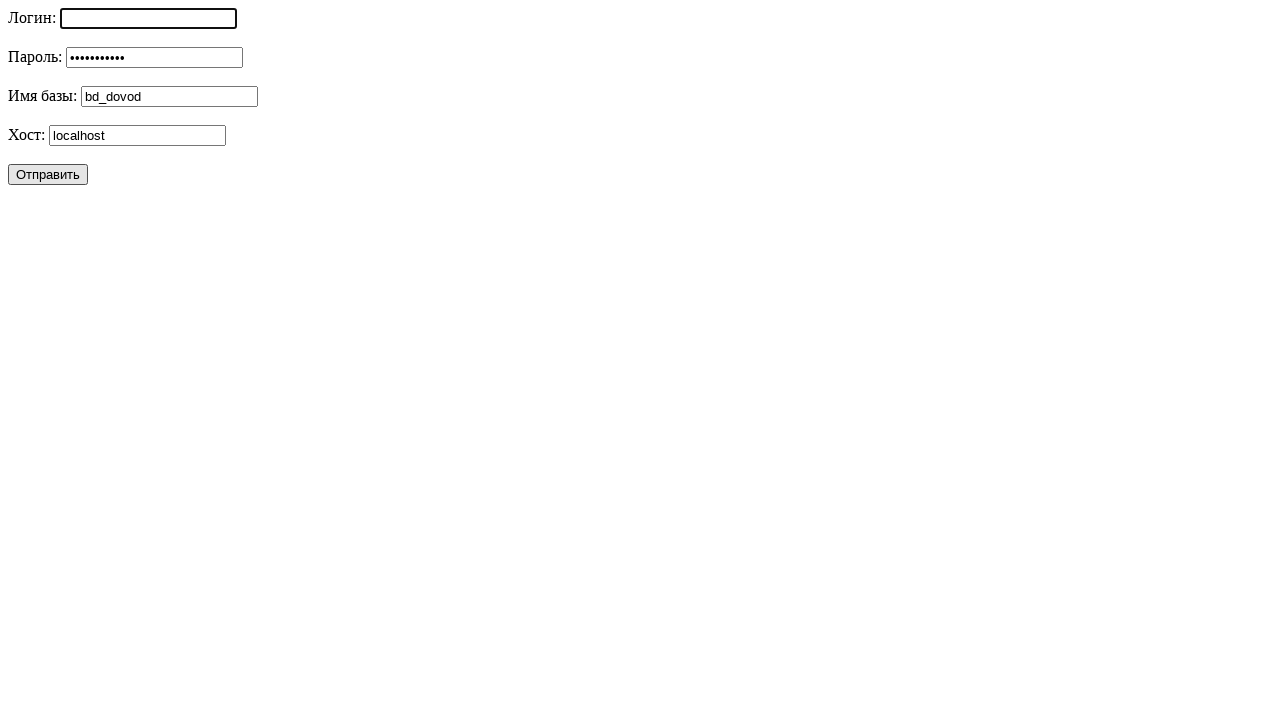

Cleared password field on #password
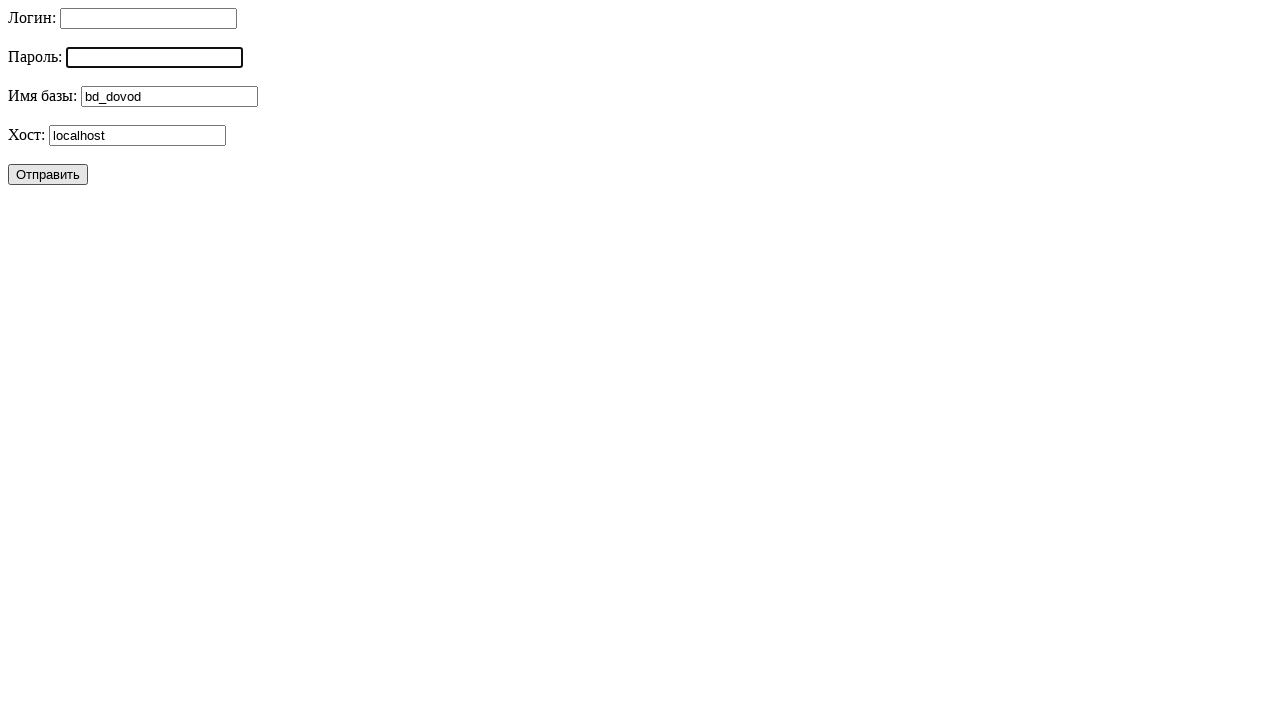

Cleared database field on #database
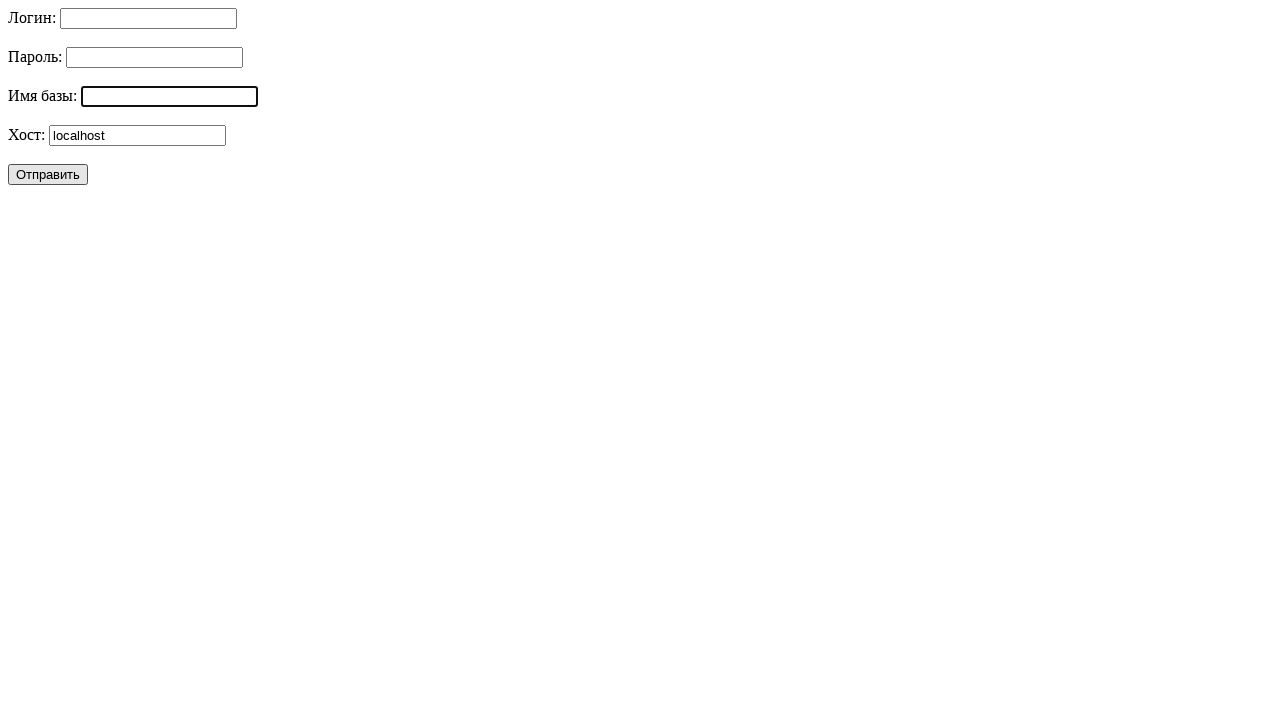

Cleared host field on #host
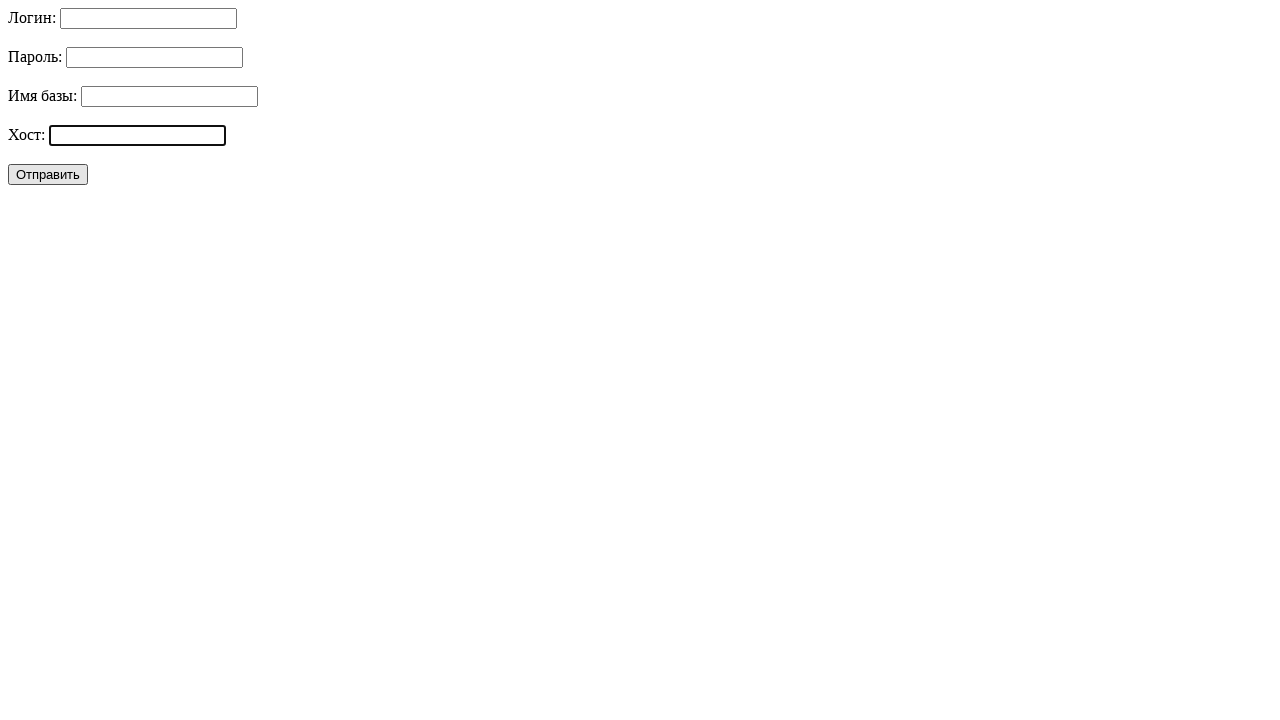

Filled login field with reversed value '321nimda' on #login
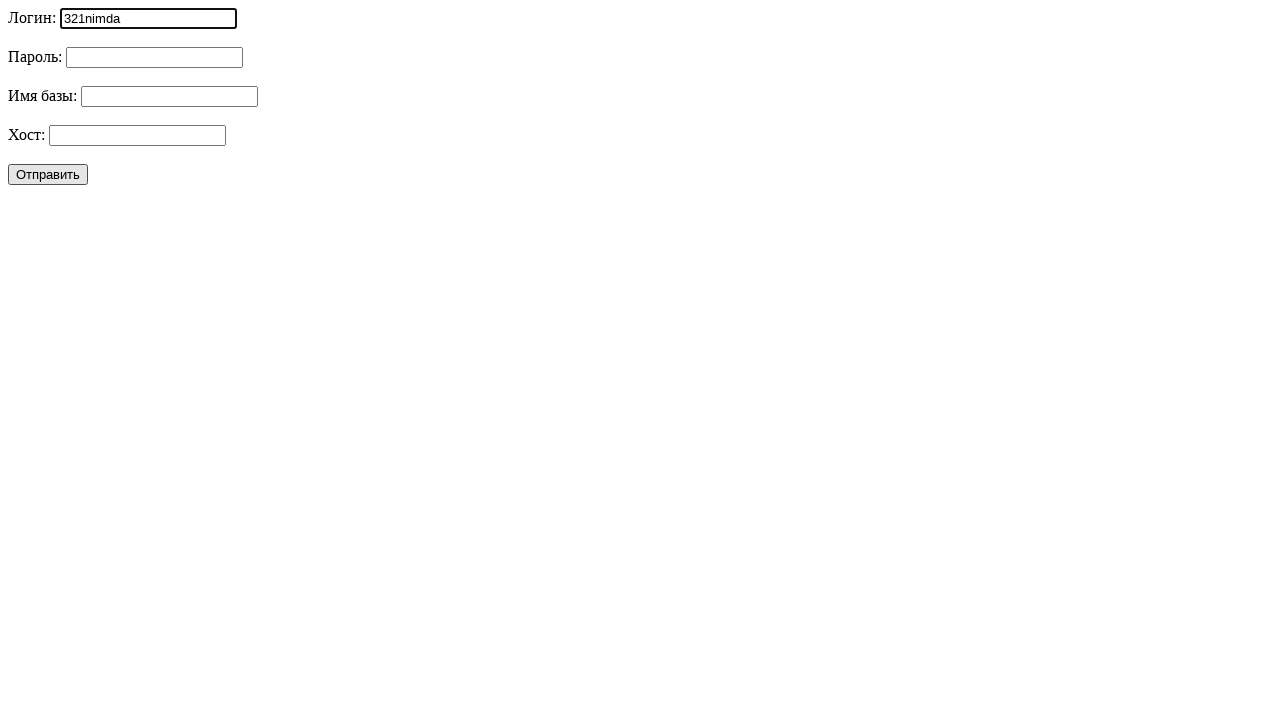

Filled password field with reversed value '321drowssap' on #password
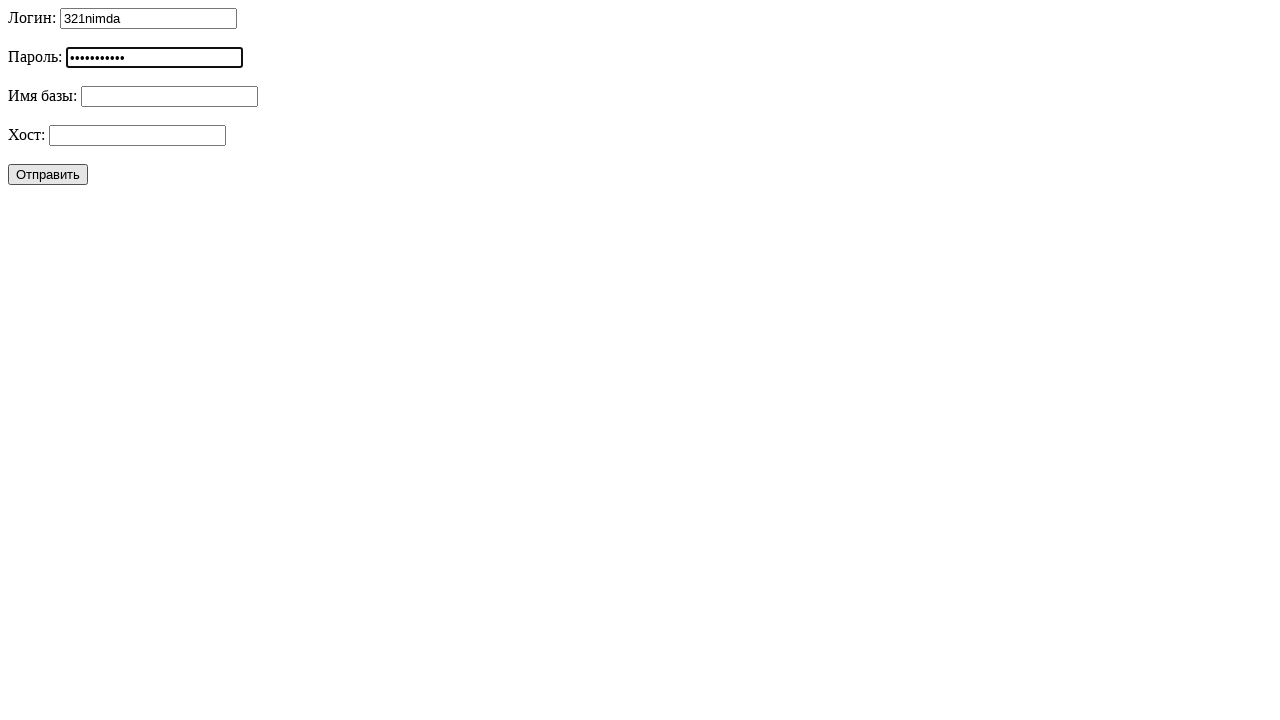

Filled database field with reversed value 'dovod_db' on #database
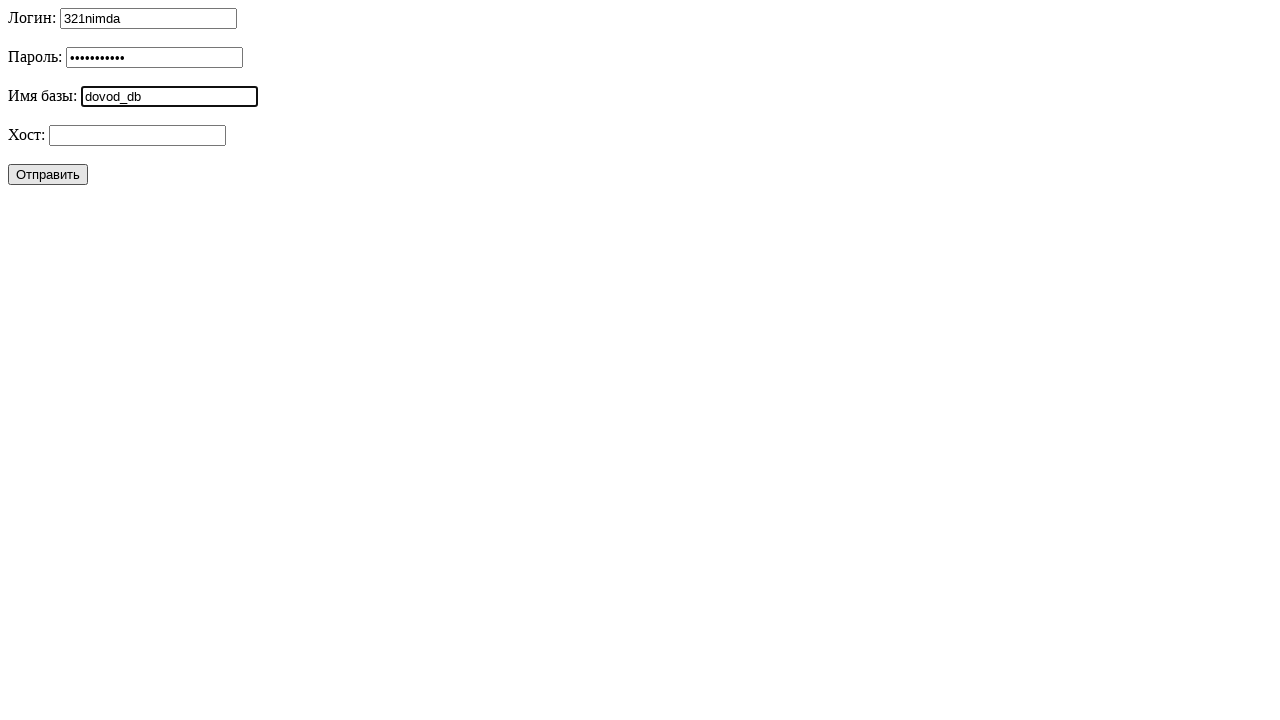

Filled host field with reversed value 'tsohlacol' on #host
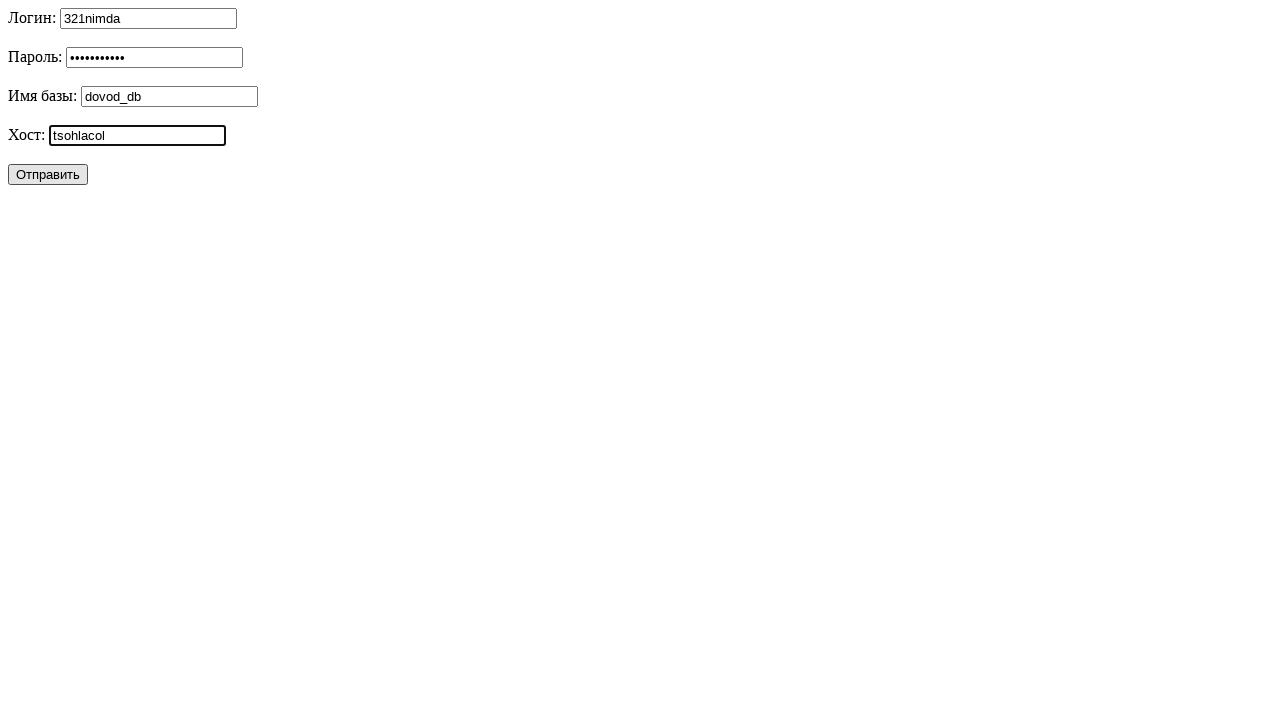

Clicked submit button to submit second form with reversed values at (48, 174) on button[type='submit']
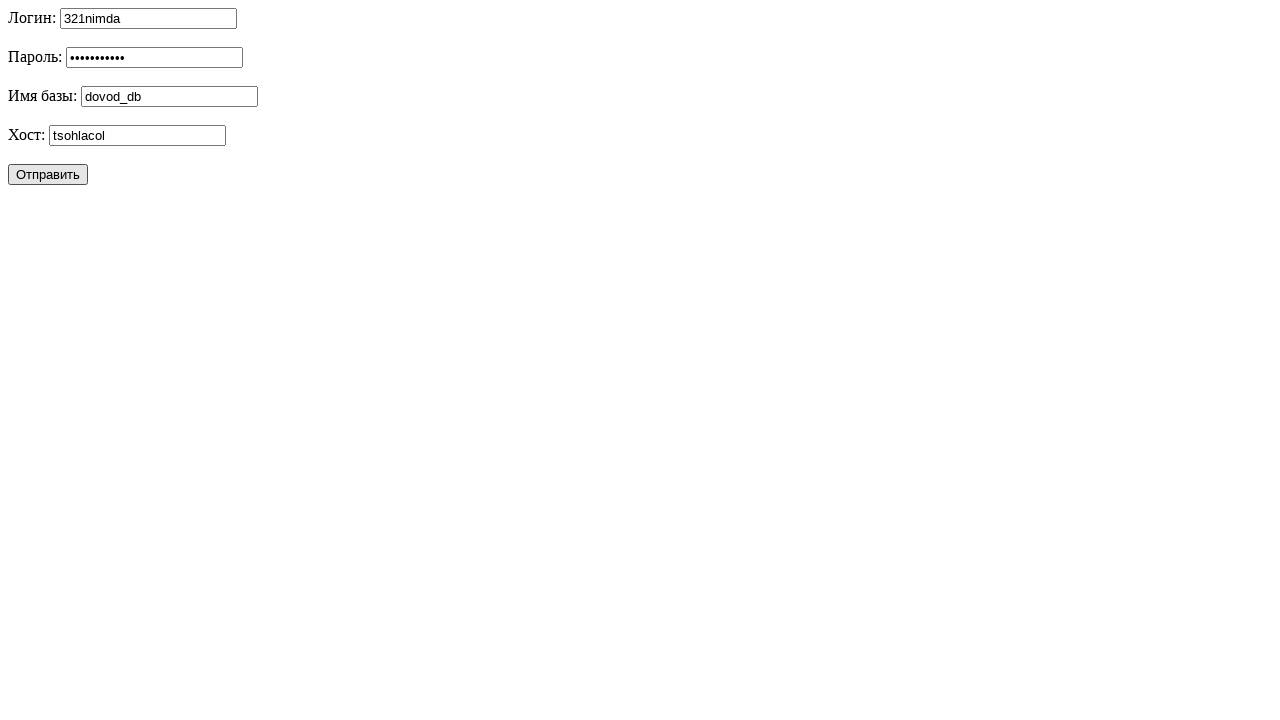

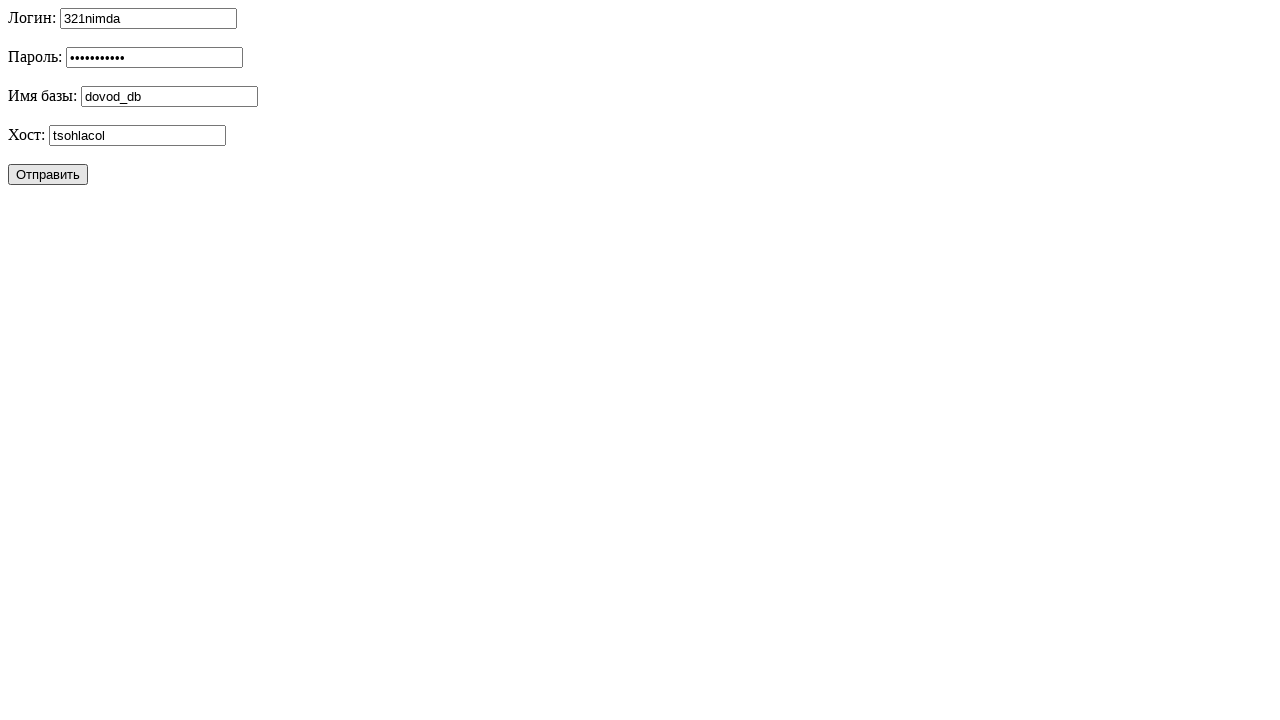